Tests the UVM Schedule of Courses search functionality by searching for "CS" courses and clicking on the first result to view course details

Starting URL: https://soc.uvm.edu/

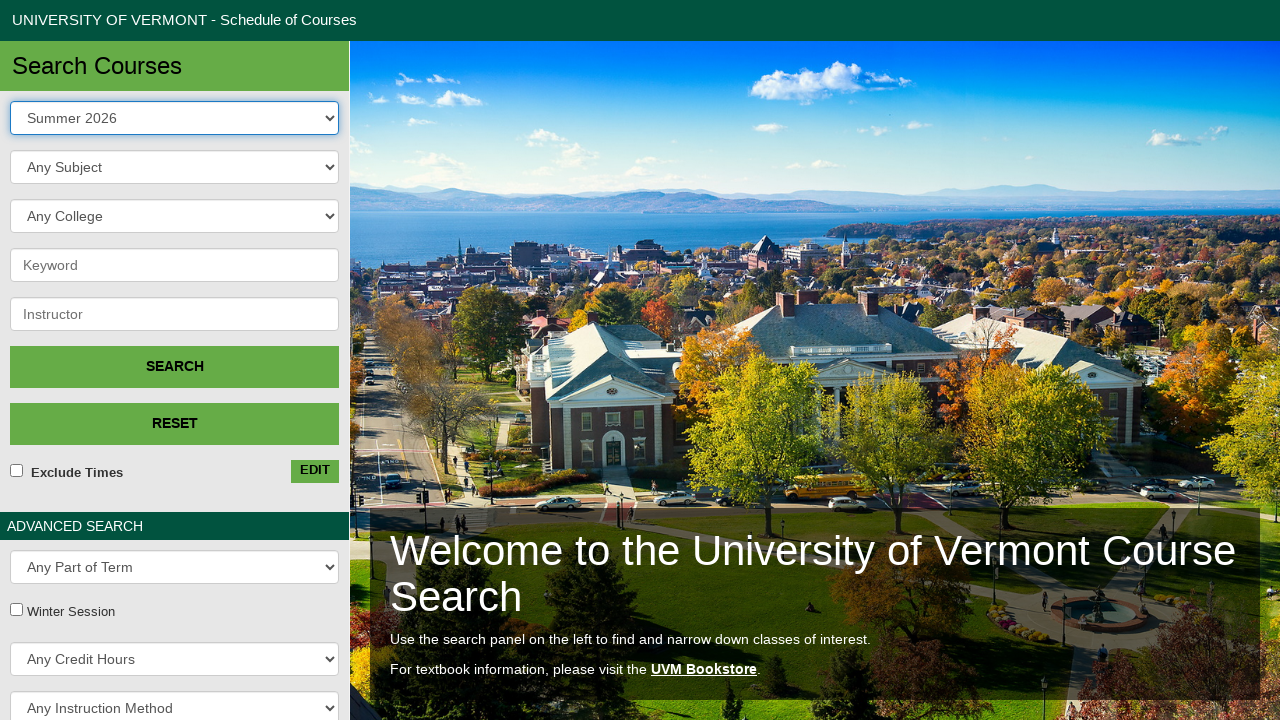

Filled keyword search field with 'CS' on #crit-keyword
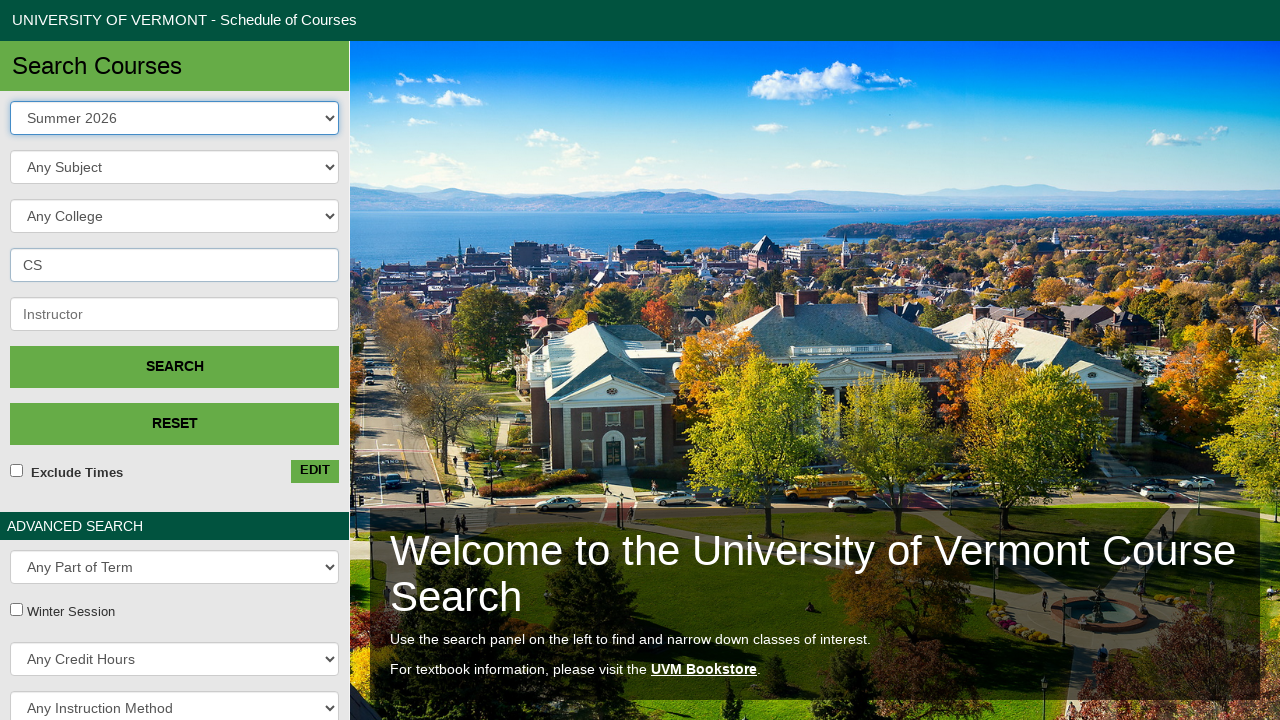

Pressed Enter to submit CS course search on #crit-keyword
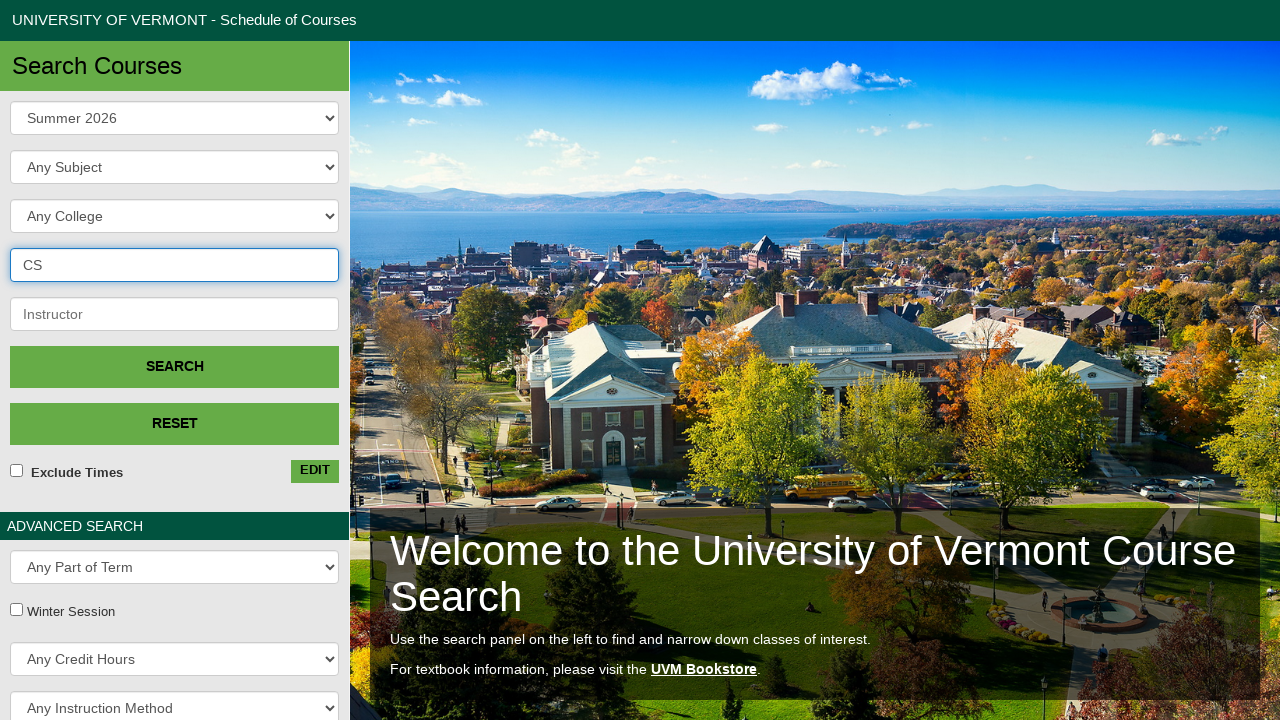

CS course results loaded
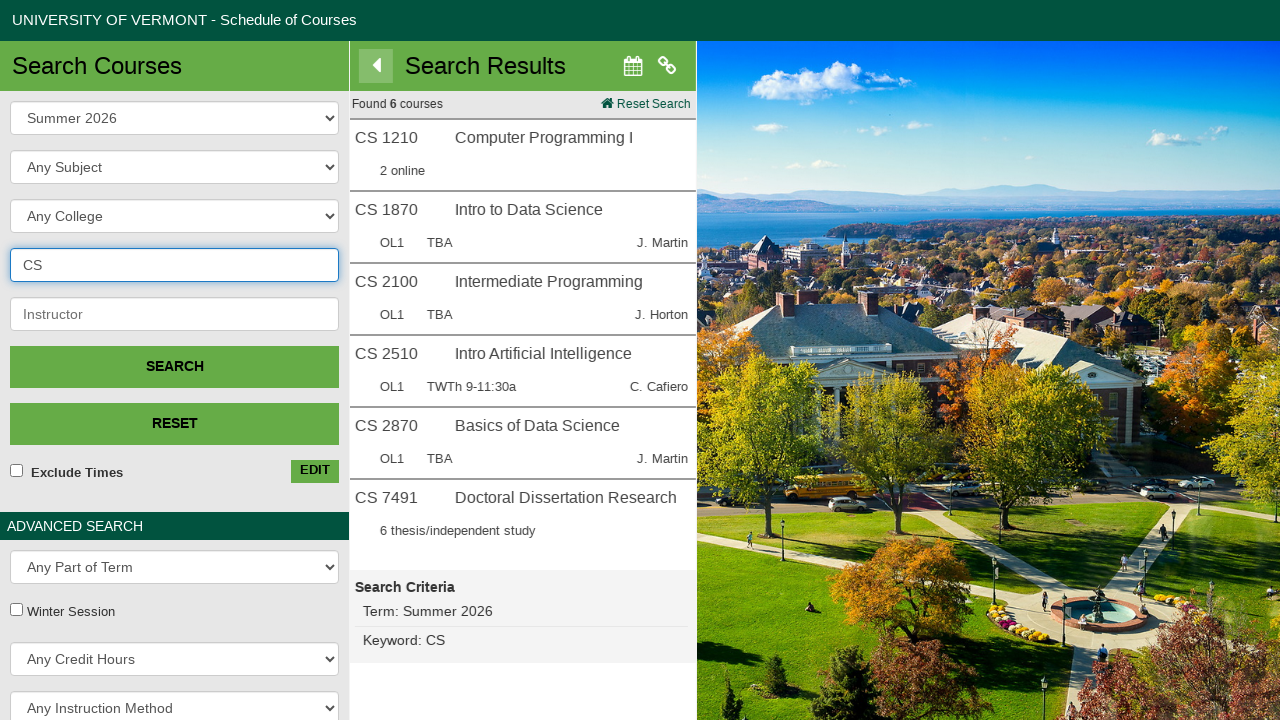

Clicked on first CS course result at (524, 155) on [data-group^='code:CS']
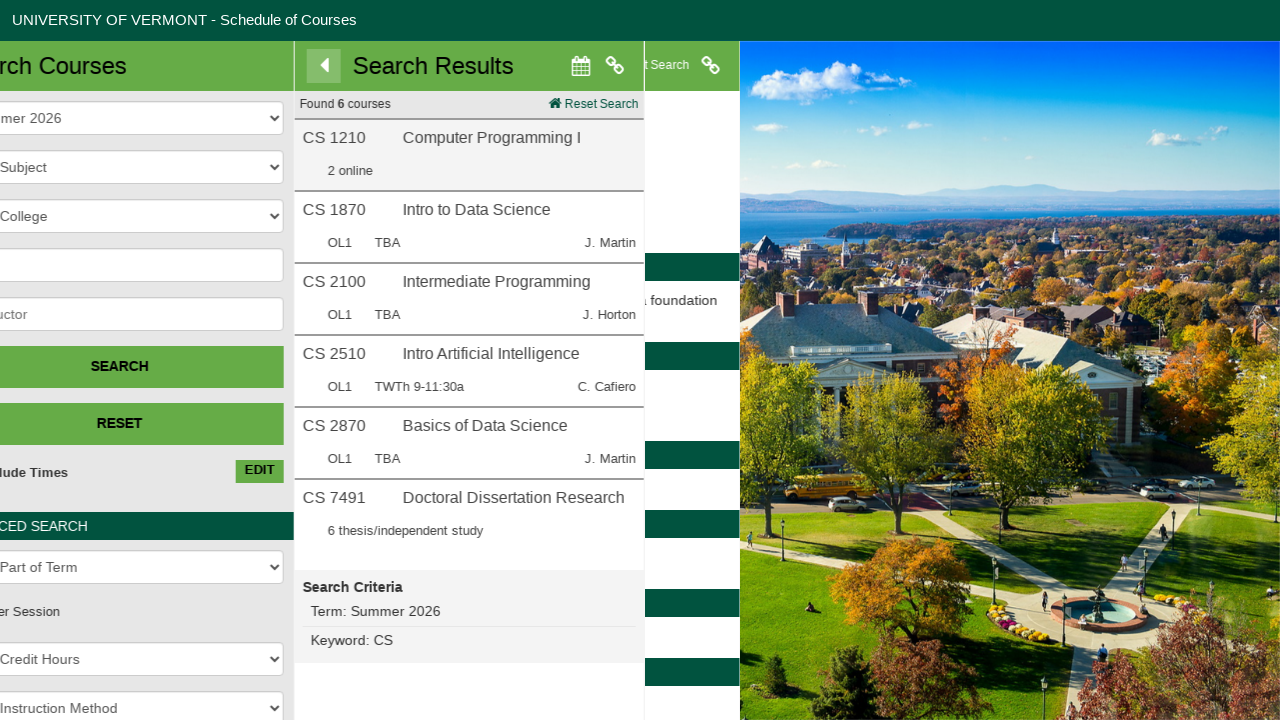

Course details panel appeared and loaded
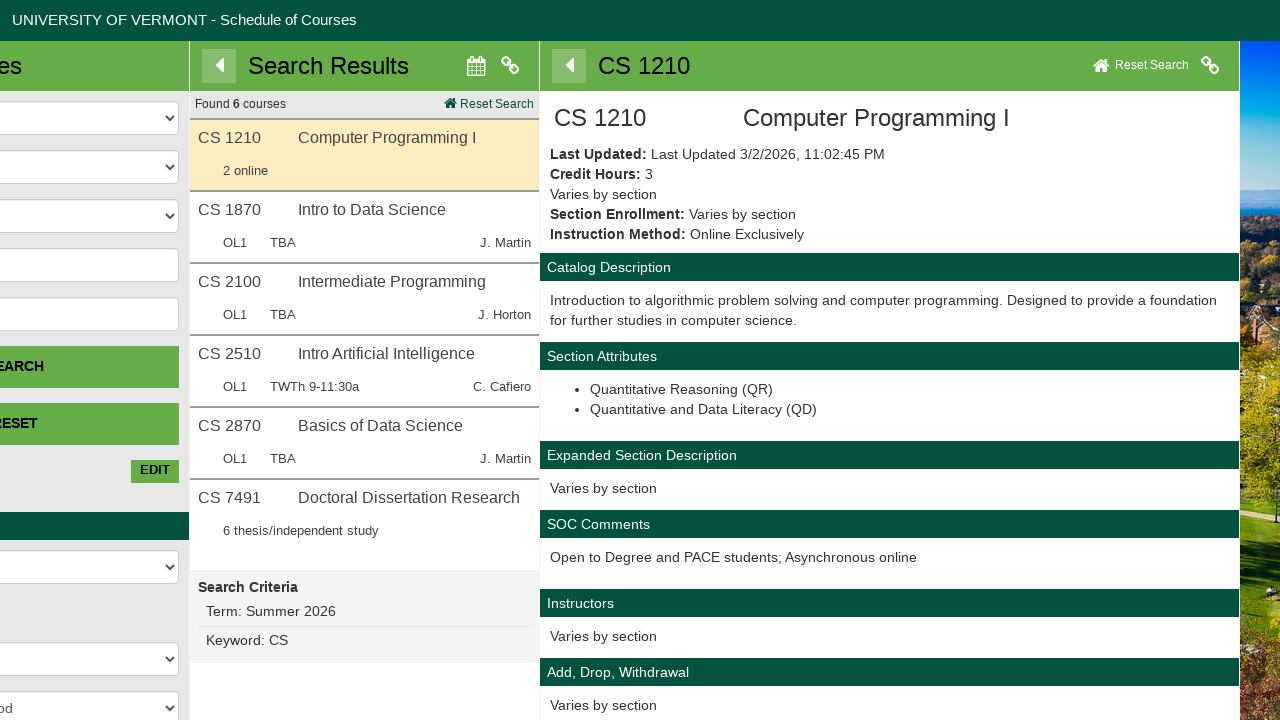

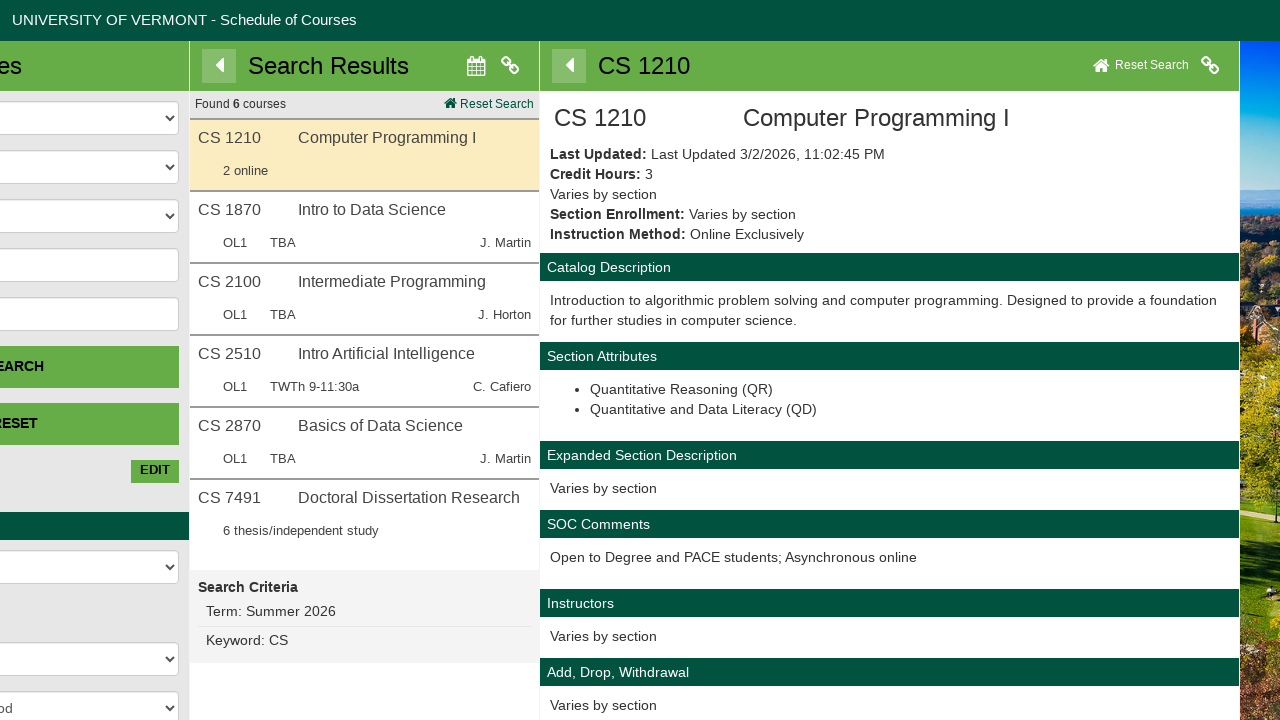